Navigates to the Interactions menu and opens the Dragabble exercise, then verifies the page header

Starting URL: https://demoqa.com/

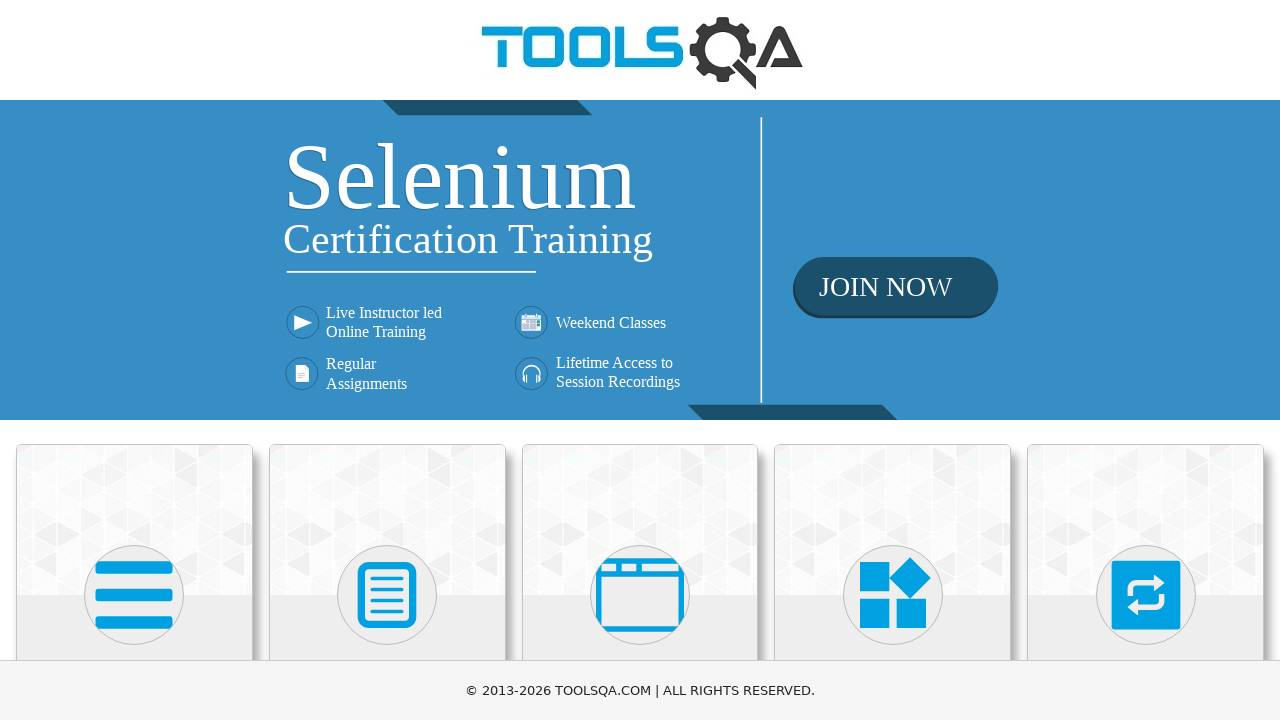

Clicked on Interactions menu at (1146, 360) on text=Interactions
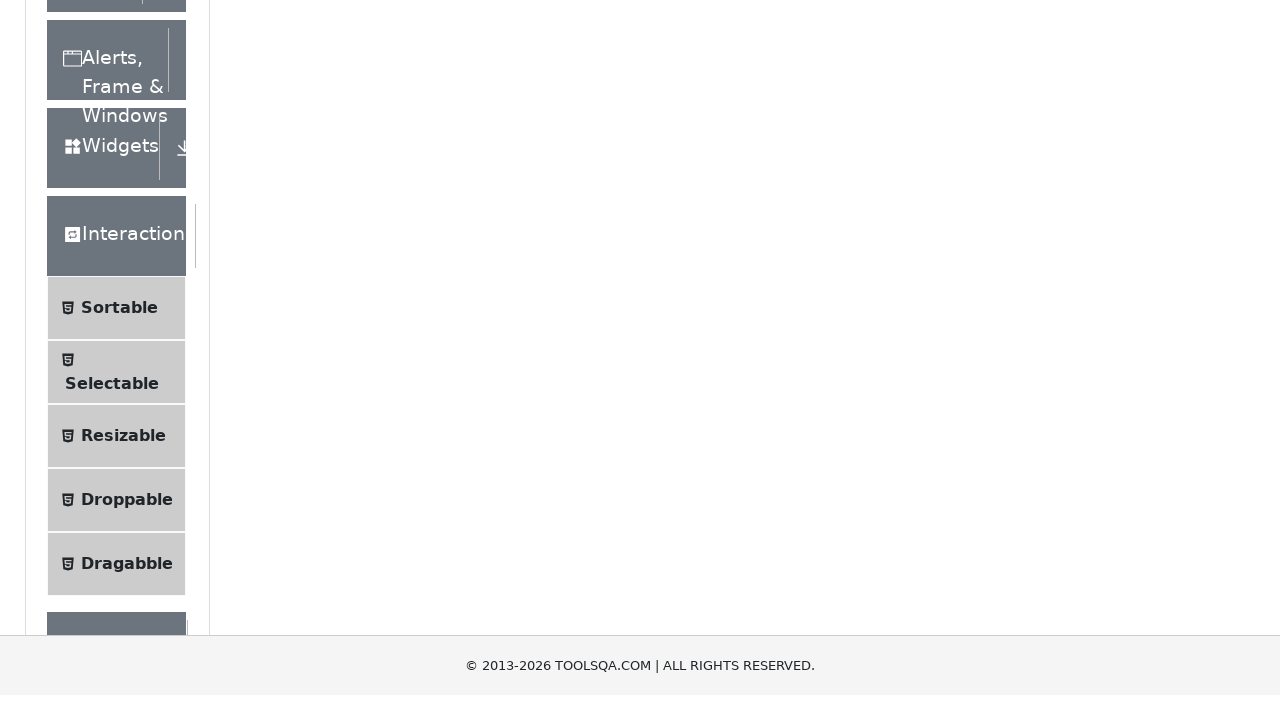

Clicked on Dragabble exercise at (127, 475) on text=Dragabble
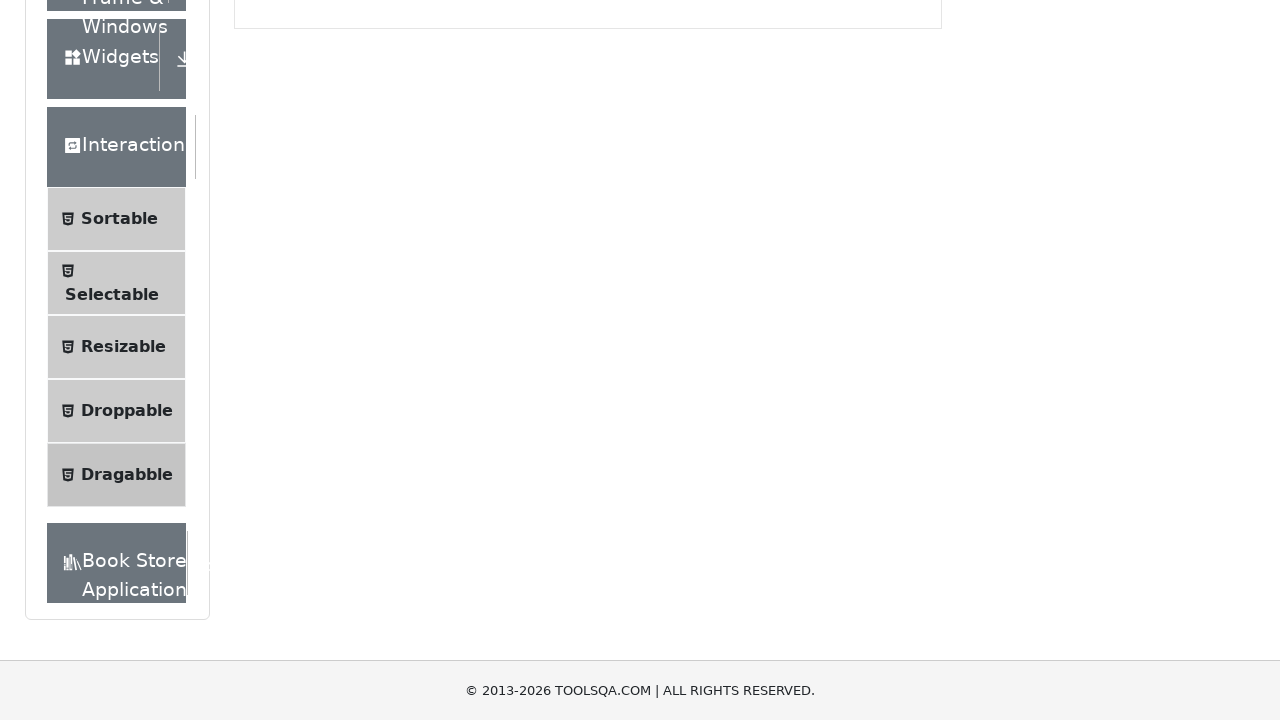

Verified Dragabble page header is displayed
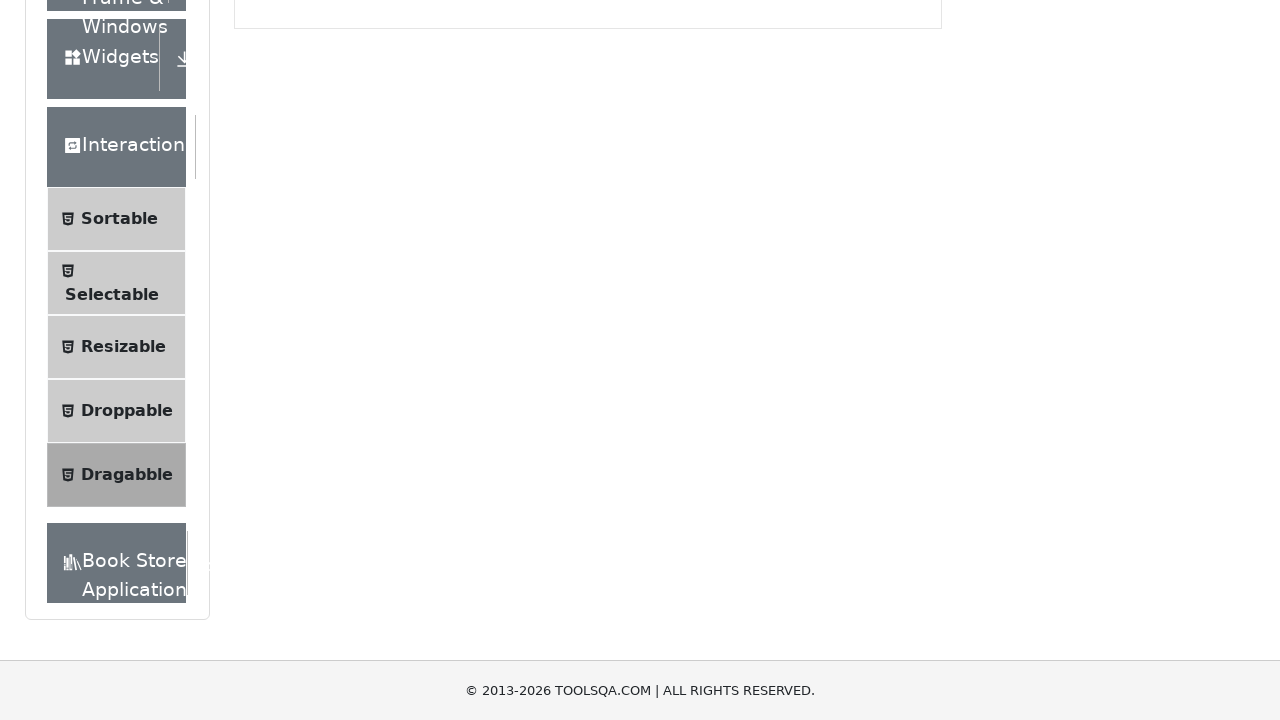

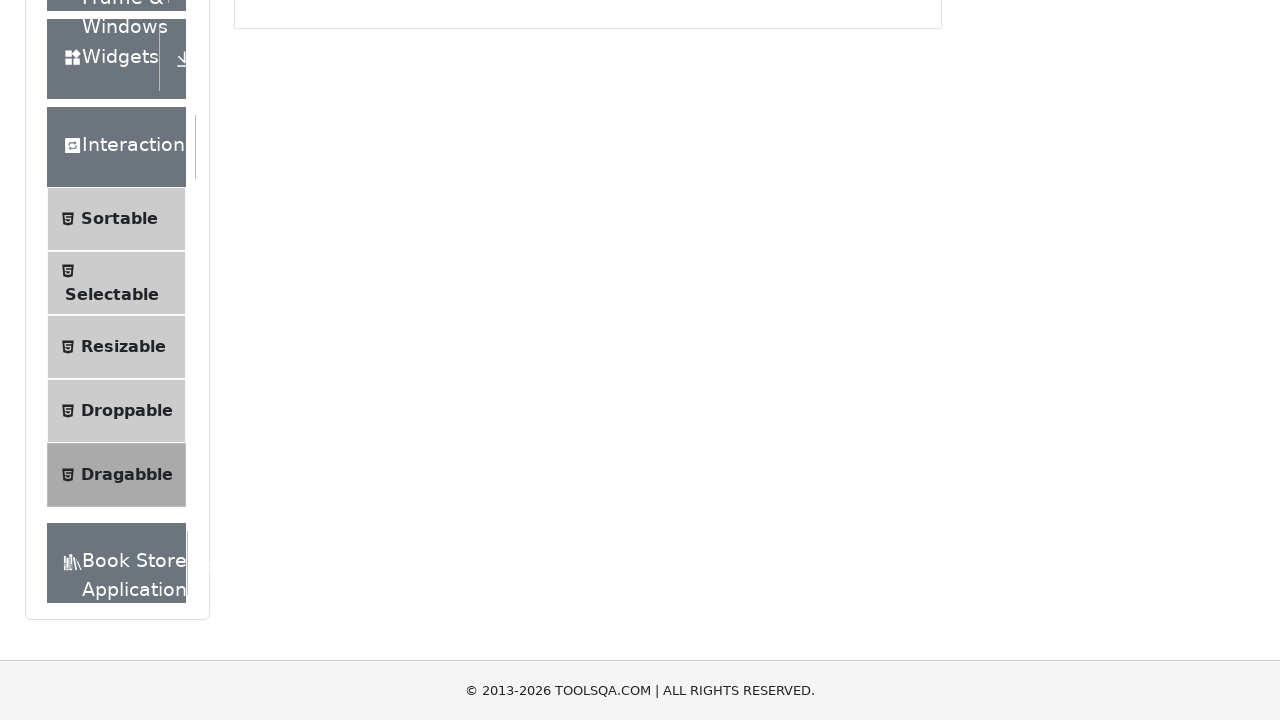